Tests drag and drop functionality by dragging an element and dropping it onto a target element within an iframe

Starting URL: https://jqueryui.com/droppable/

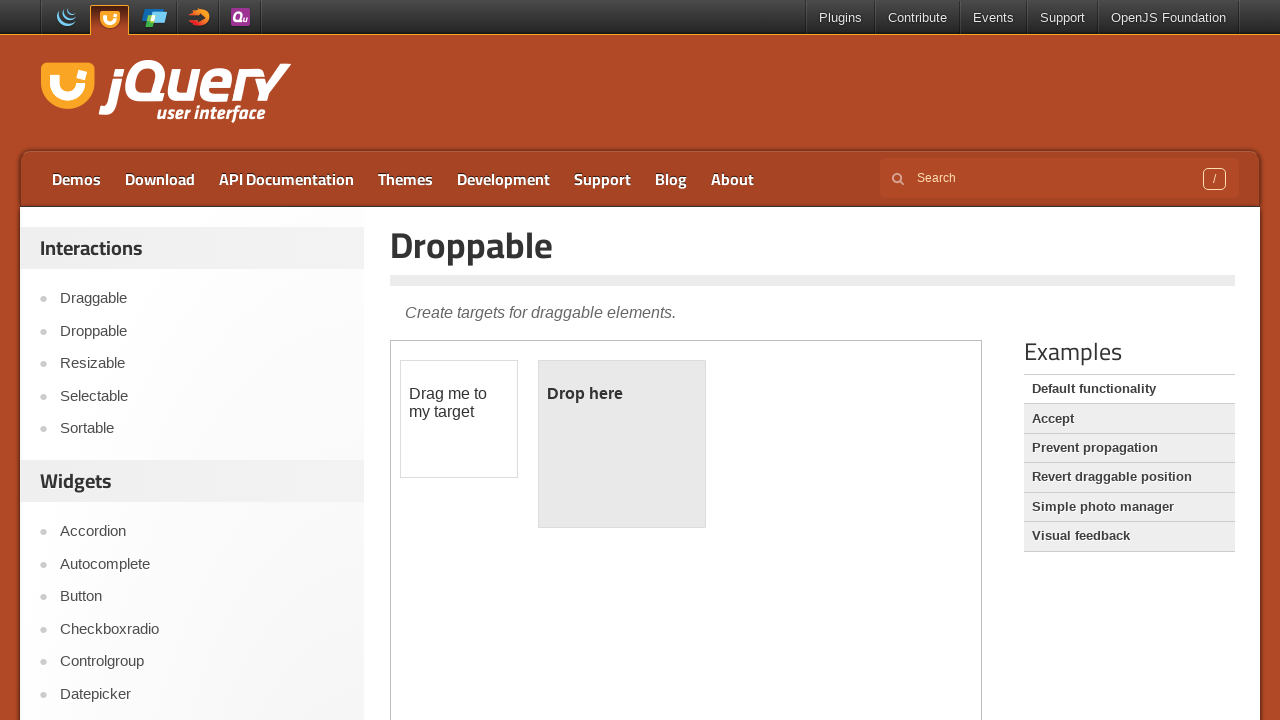

Located the first iframe containing drag and drop elements
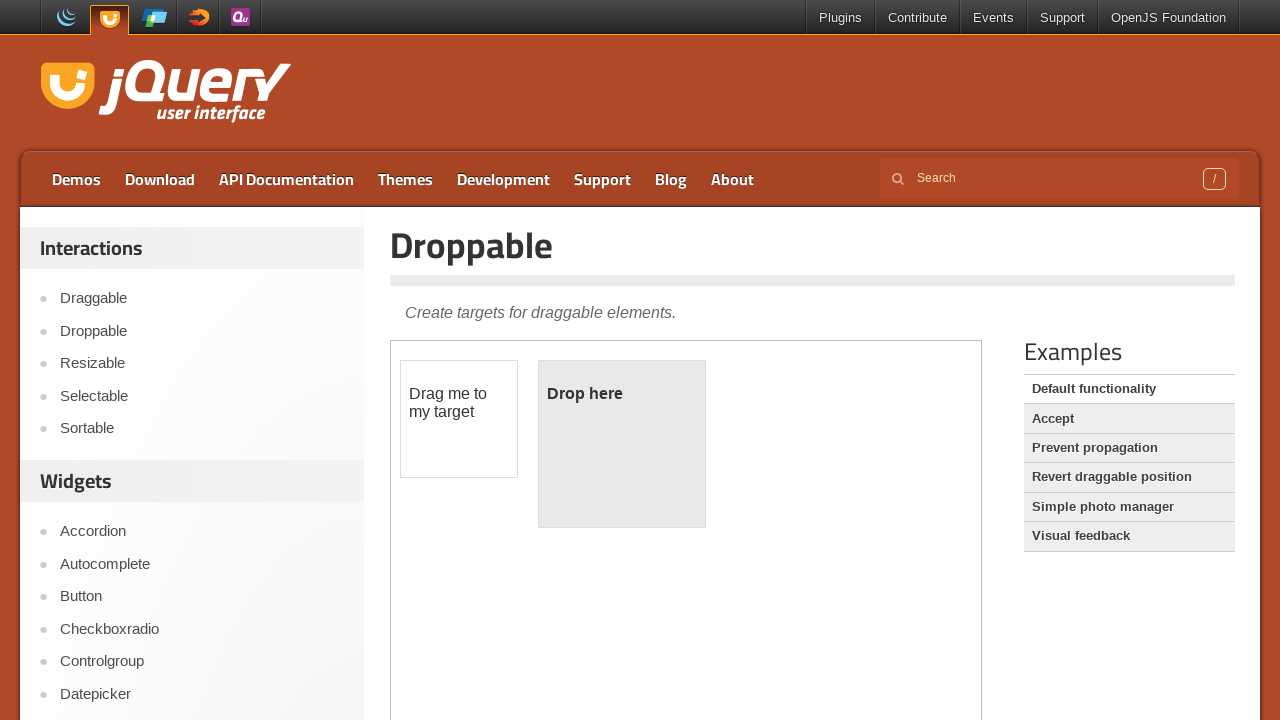

Located the draggable element with id 'draggable'
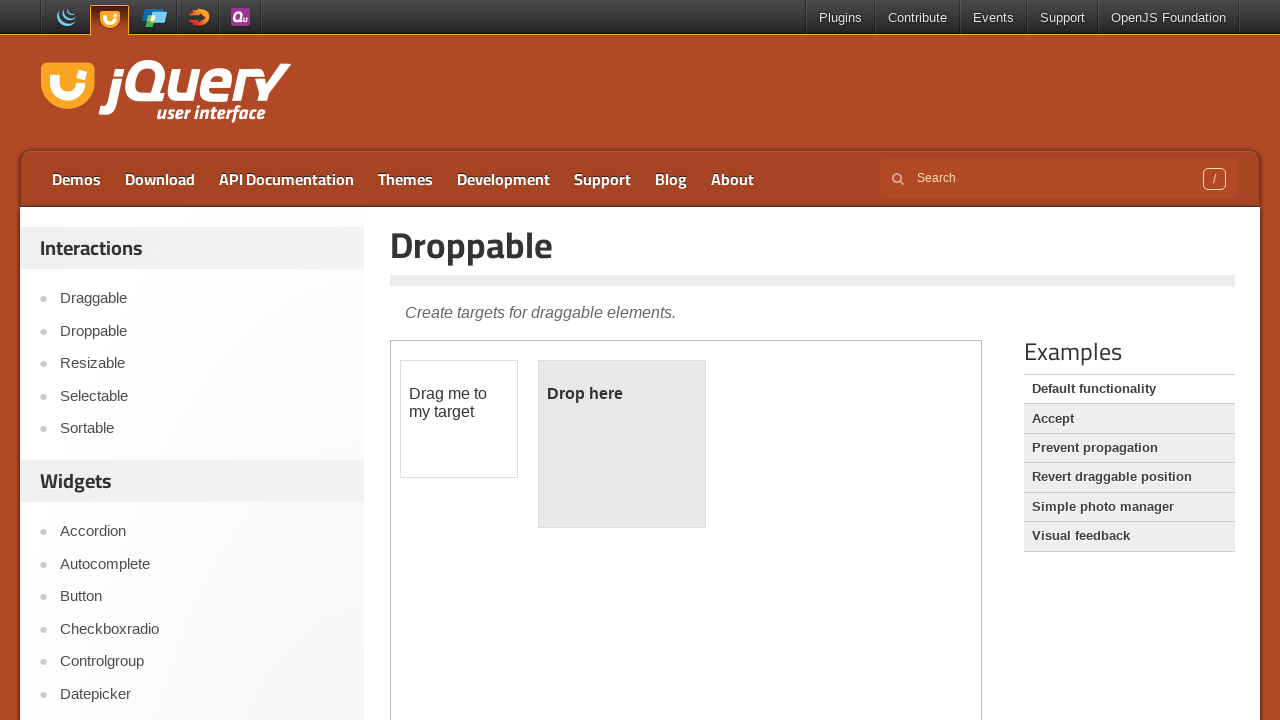

Located the drop target element with id 'droppable'
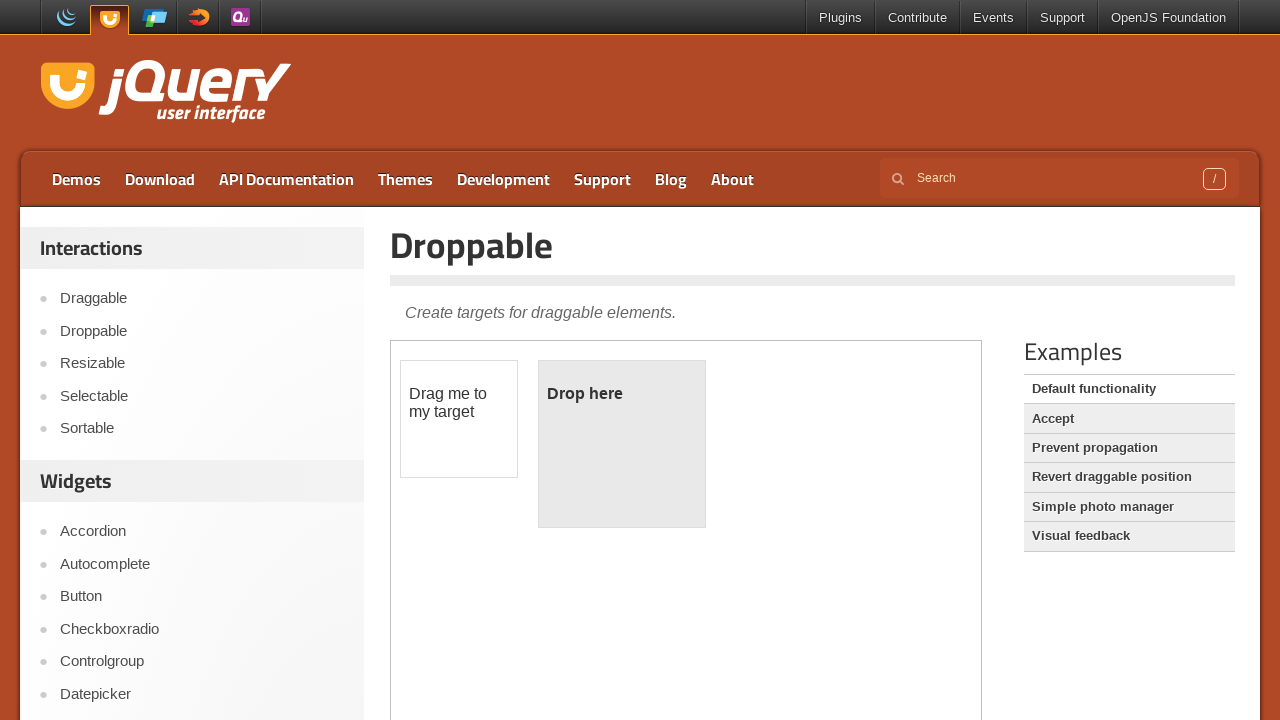

Dragged the draggable element and dropped it onto the droppable target at (622, 444)
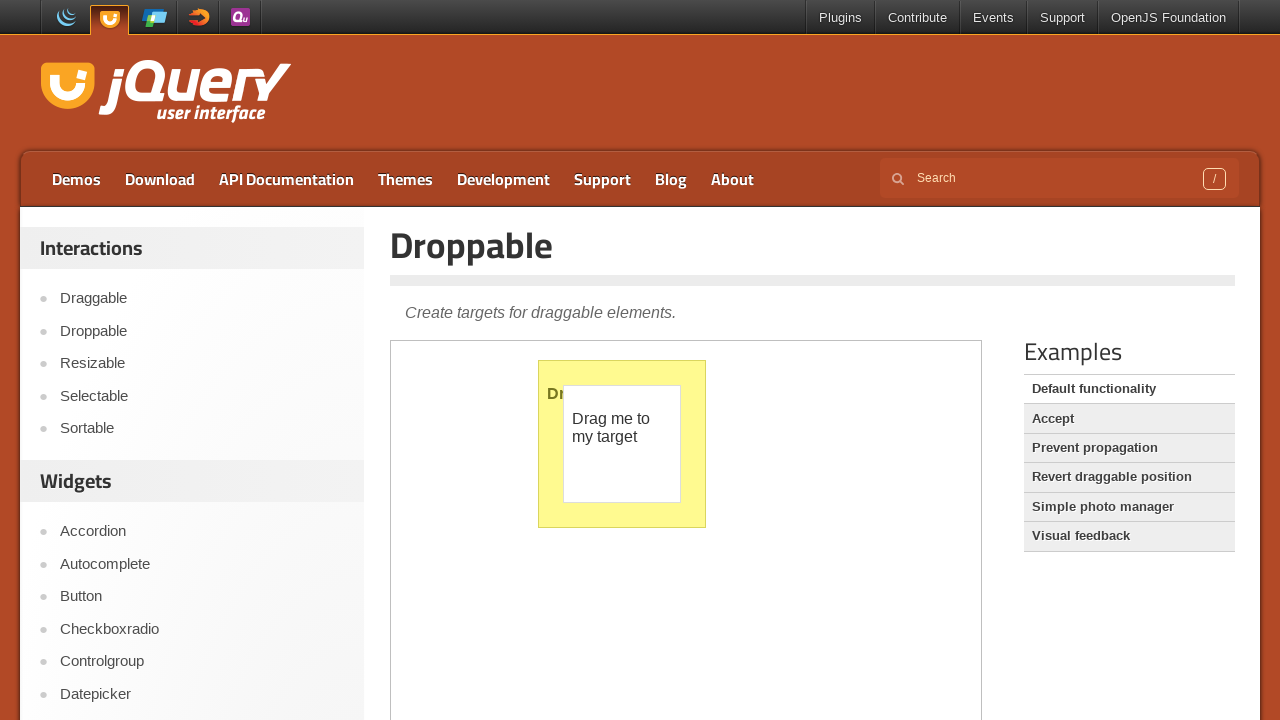

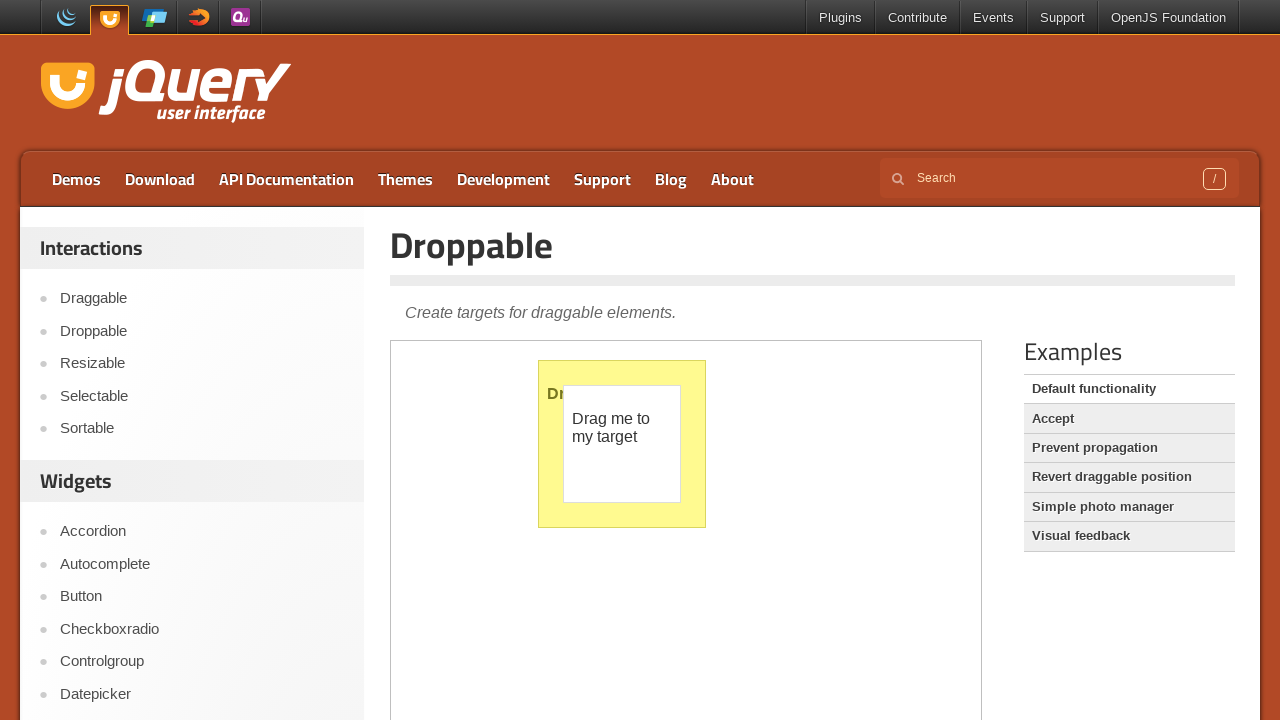